Tests dynamic loading by clicking start button and verifying text appears after 6 seconds

Starting URL: http://the-internet.herokuapp.com/dynamic_loading/2

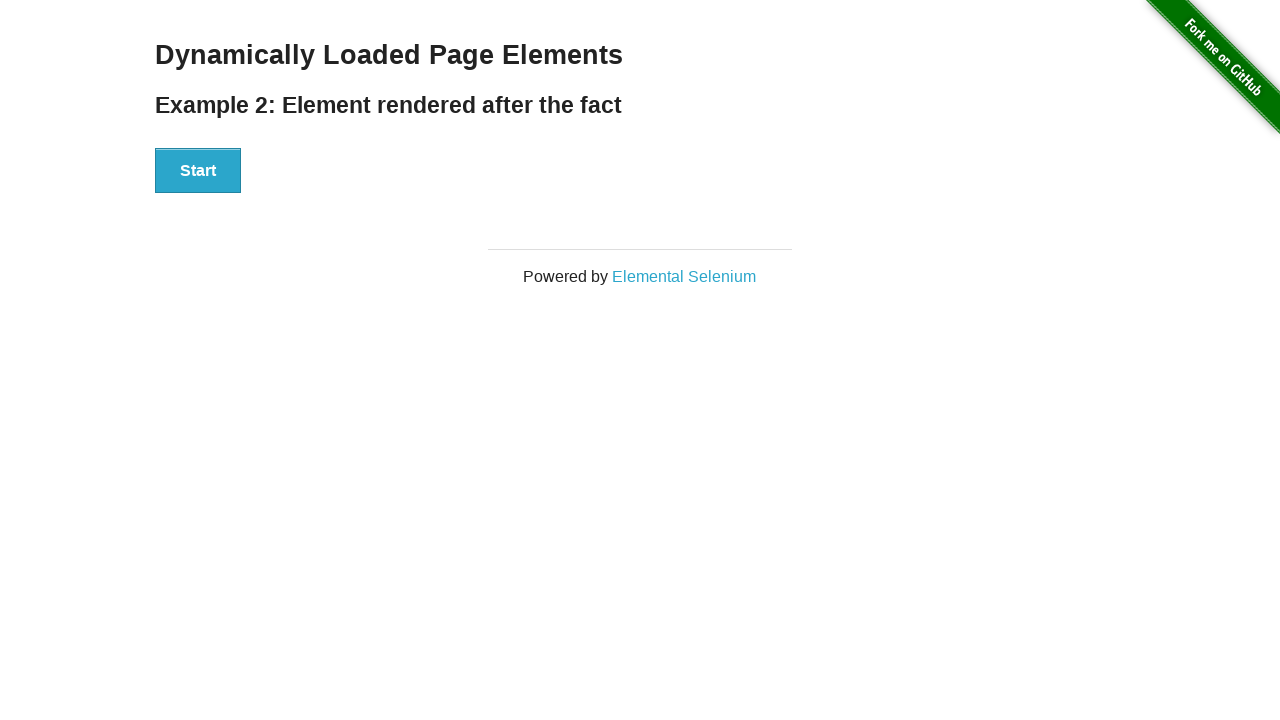

Navigated to dynamic loading page
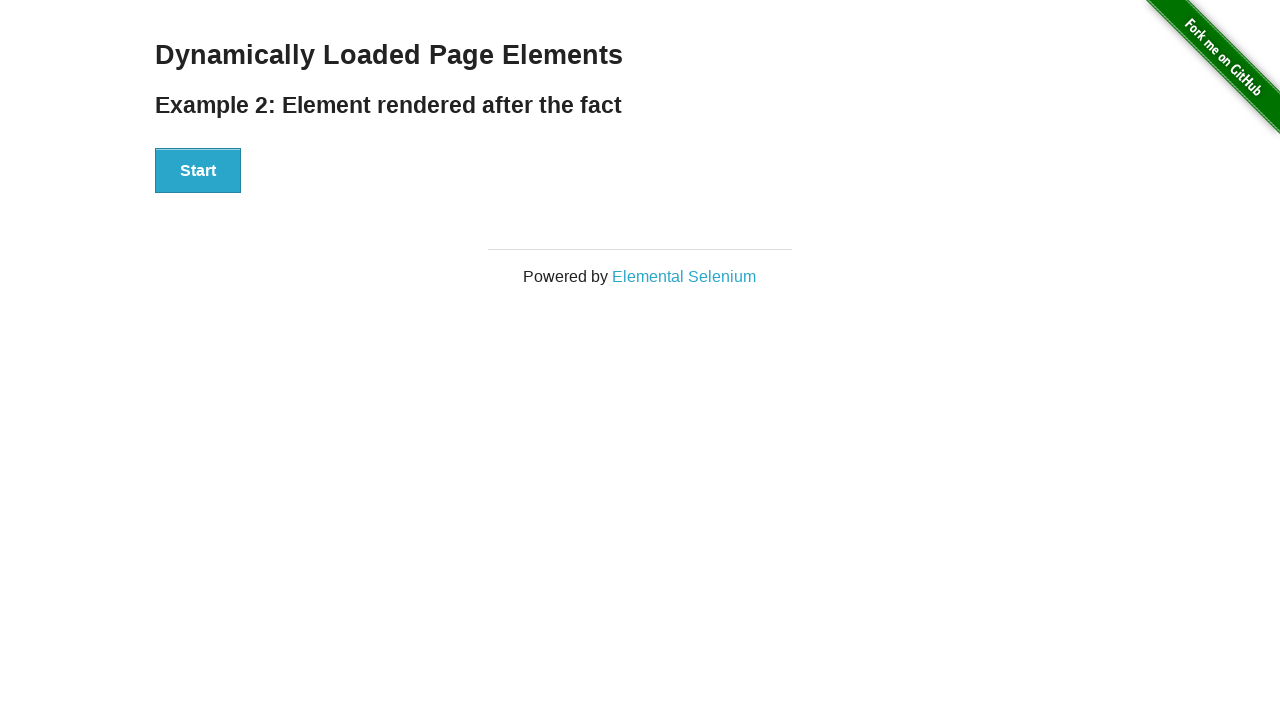

Clicked start button to trigger dynamic loading at (198, 171) on #start>button
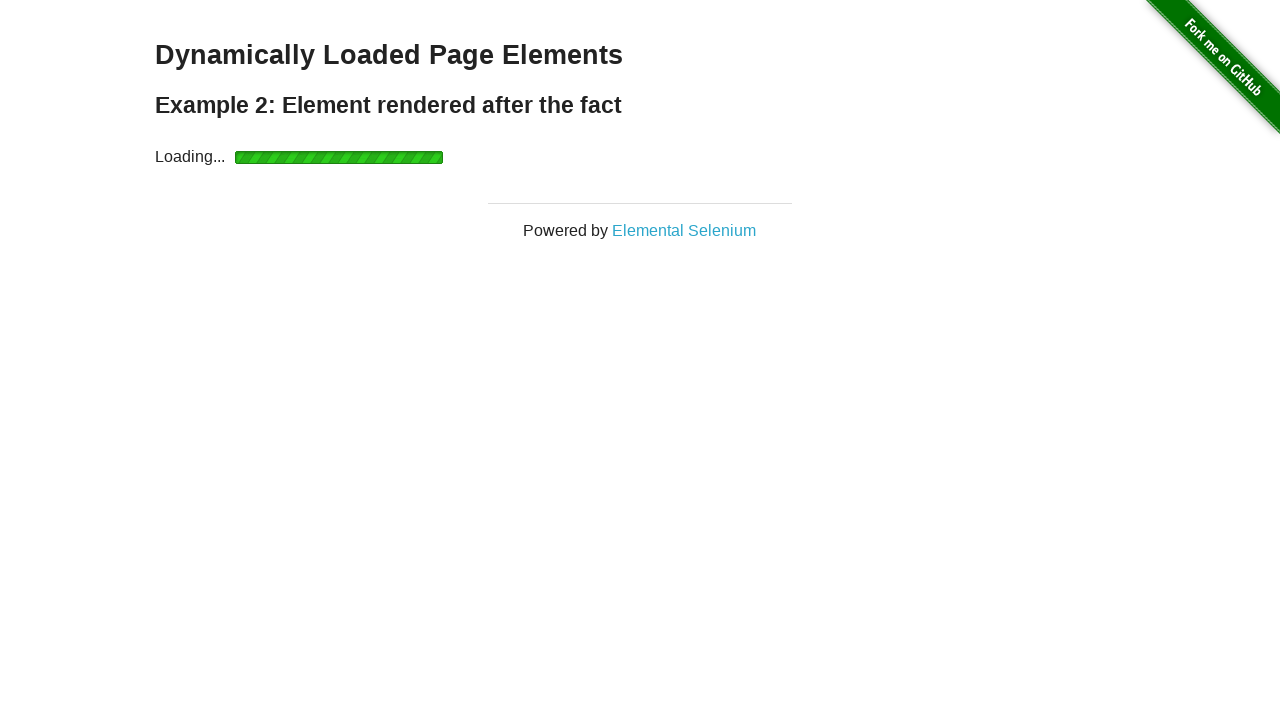

Dynamically loaded text 'Hello World!' appeared after ~6 seconds
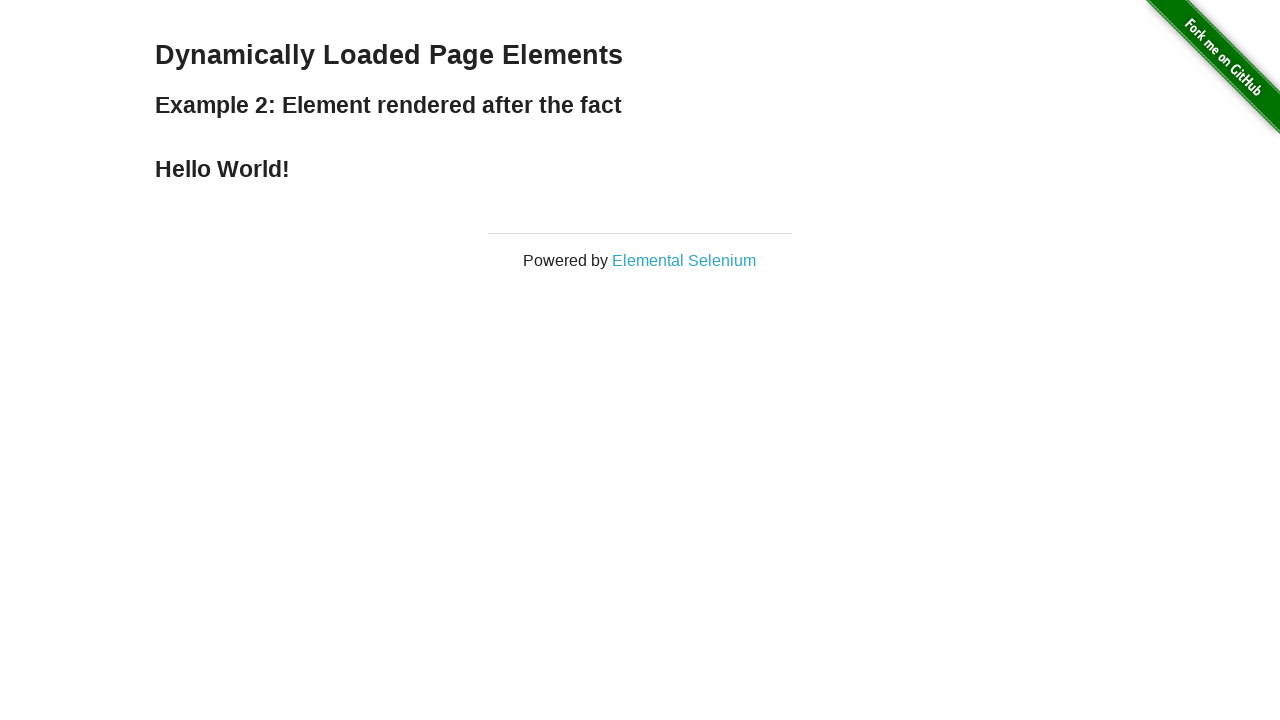

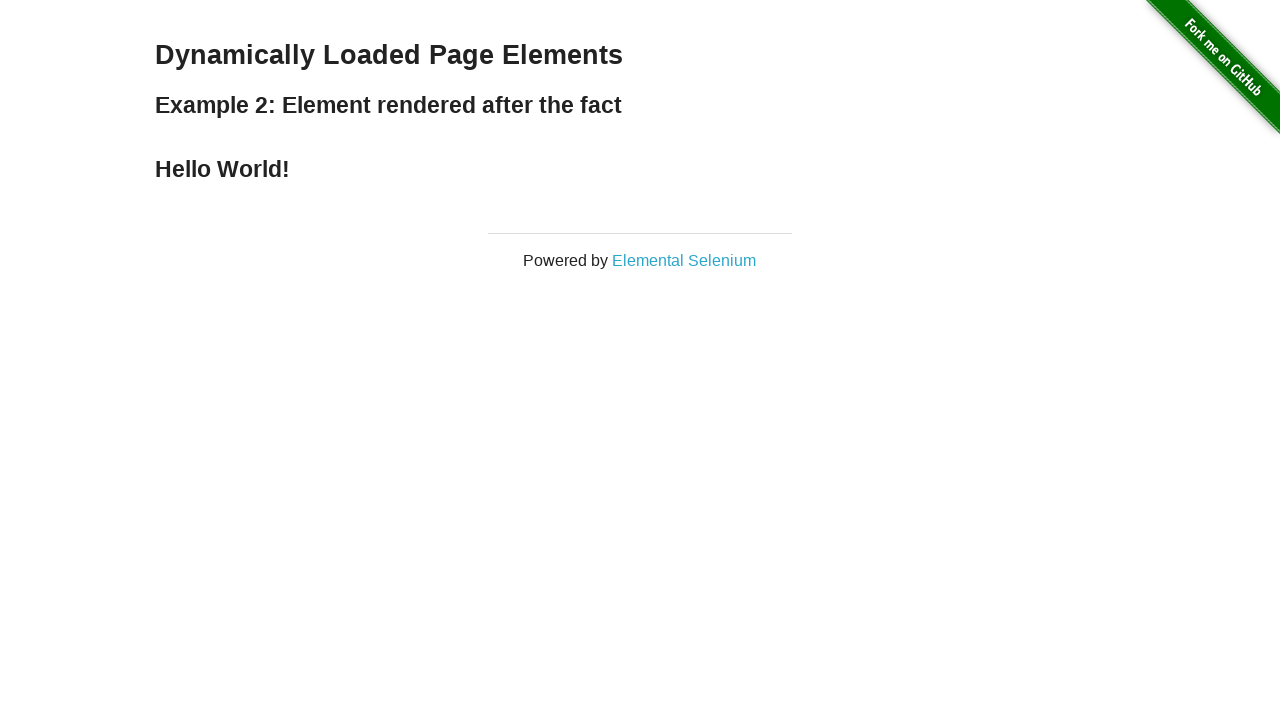